Tests Pokemon search functionality by entering "Charizard" in the search box, scrolling down, and submitting the search form to verify results are displayed

Starting URL: https://veekun.com/dex/pokemon/search

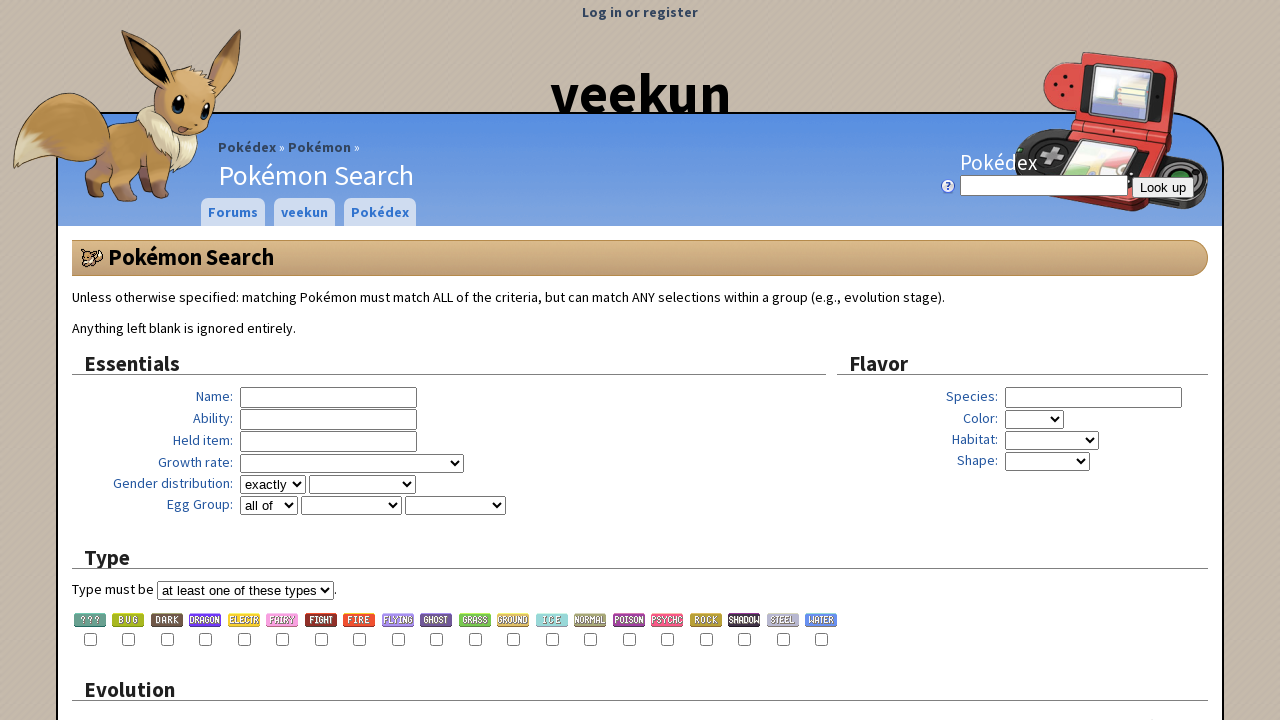

Entered 'Charizard' in the Pokemon search box on //*[@id="content"]/form/div[1]/div[1]/dl/dd[1]/input
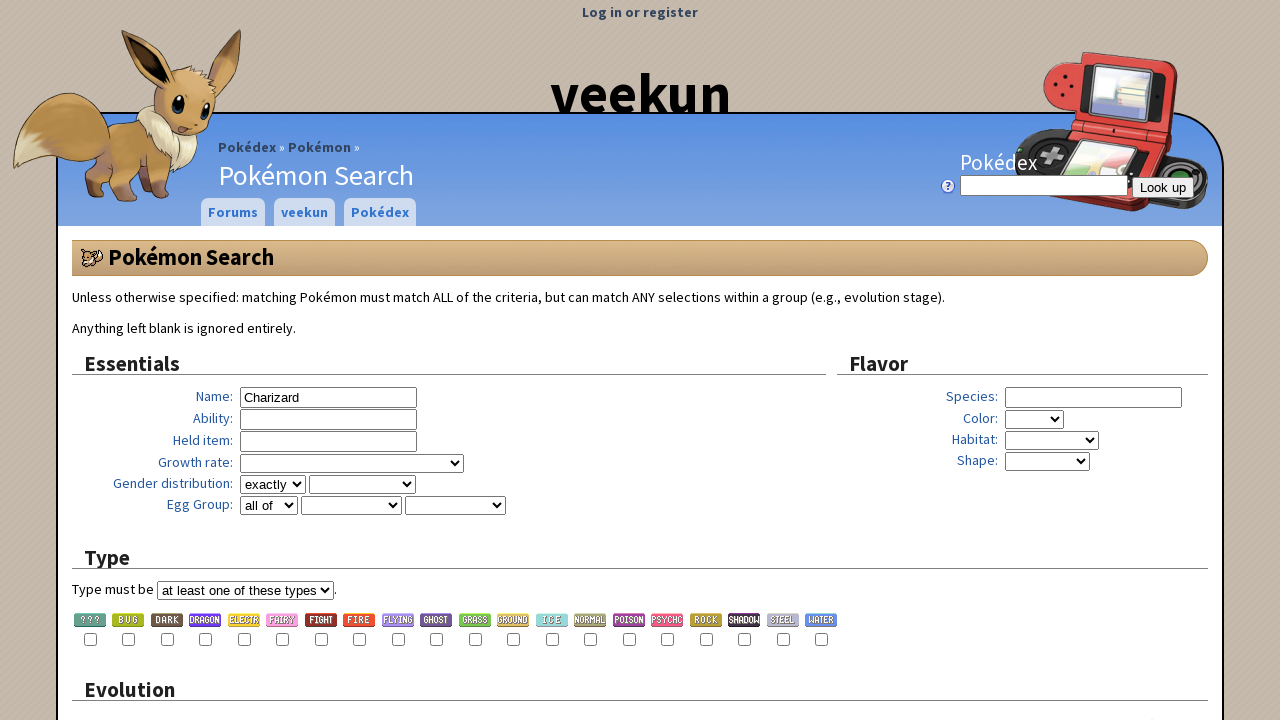

Scrolled to the bottom of the search form
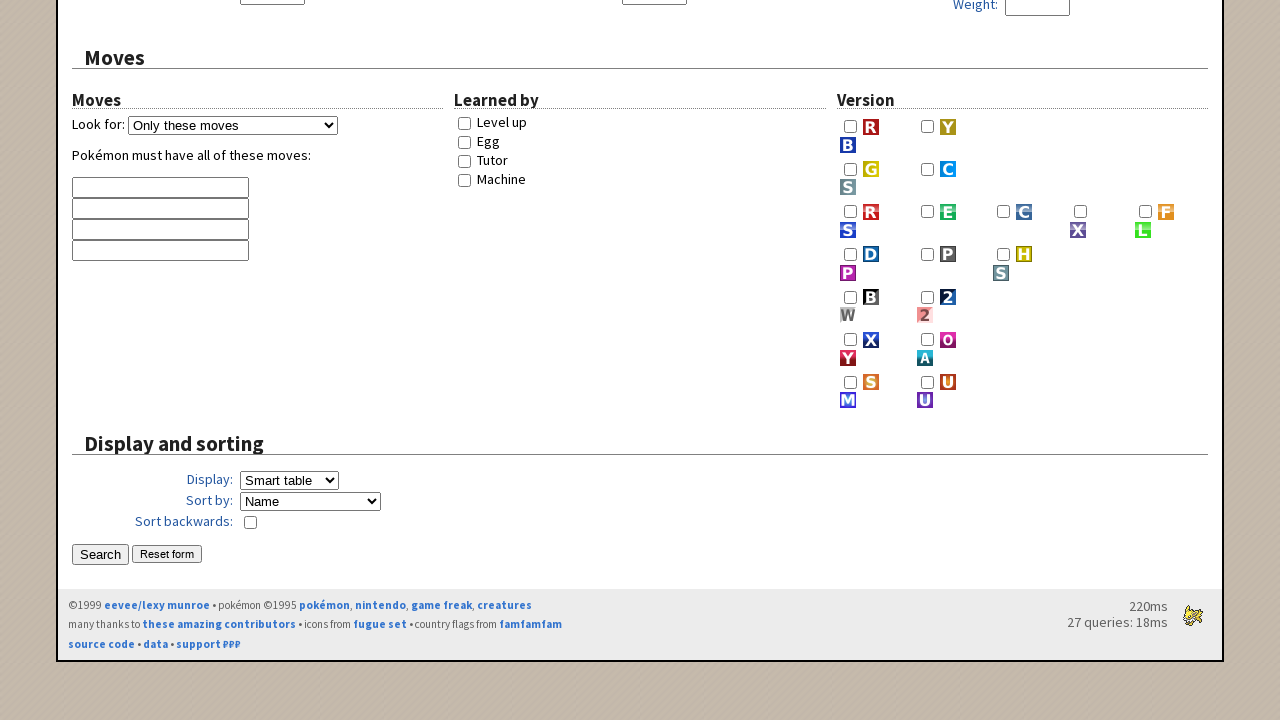

Clicked the search submit button at (100, 554) on xpath=//*[@id="content"]/form/p[6]/button[1]
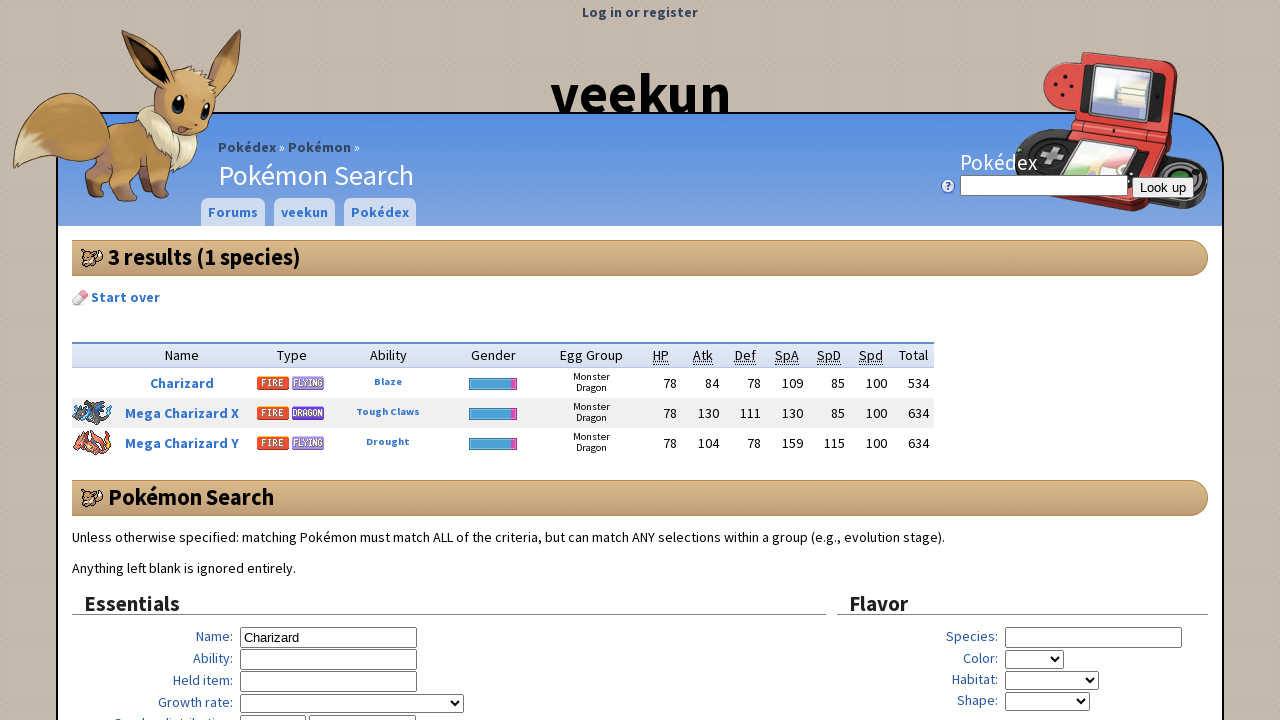

Search results page loaded with results header visible
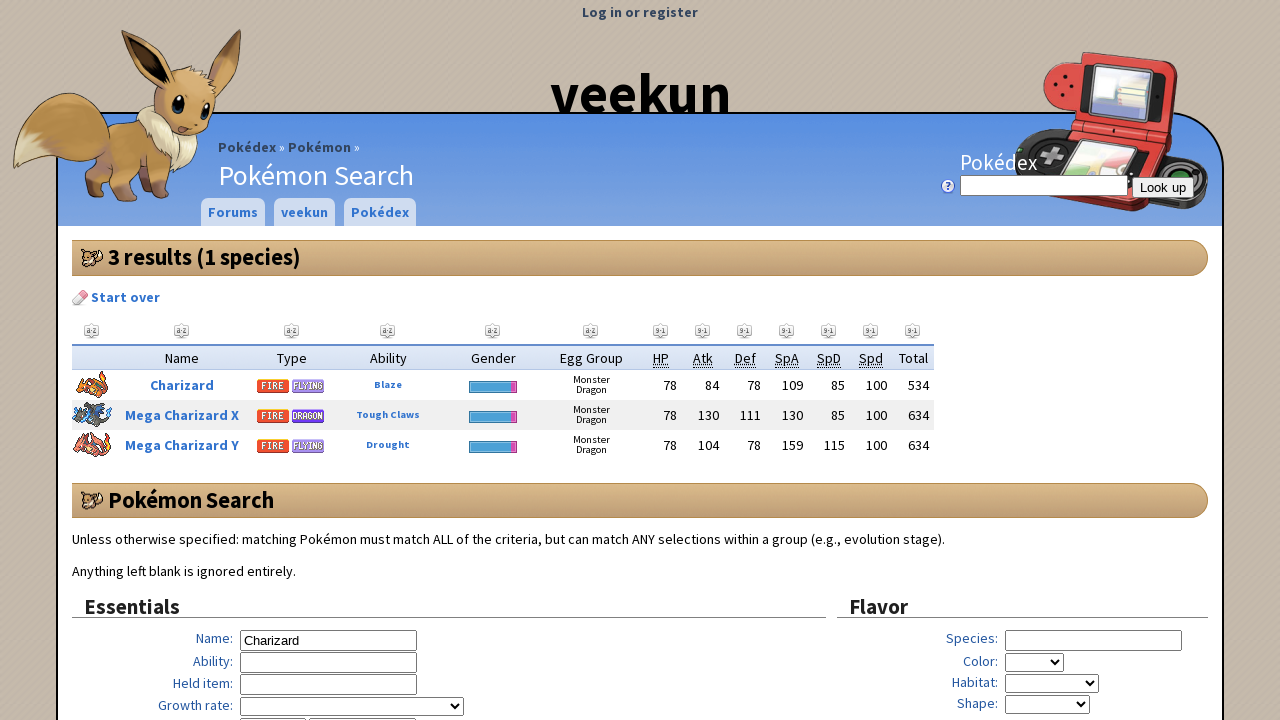

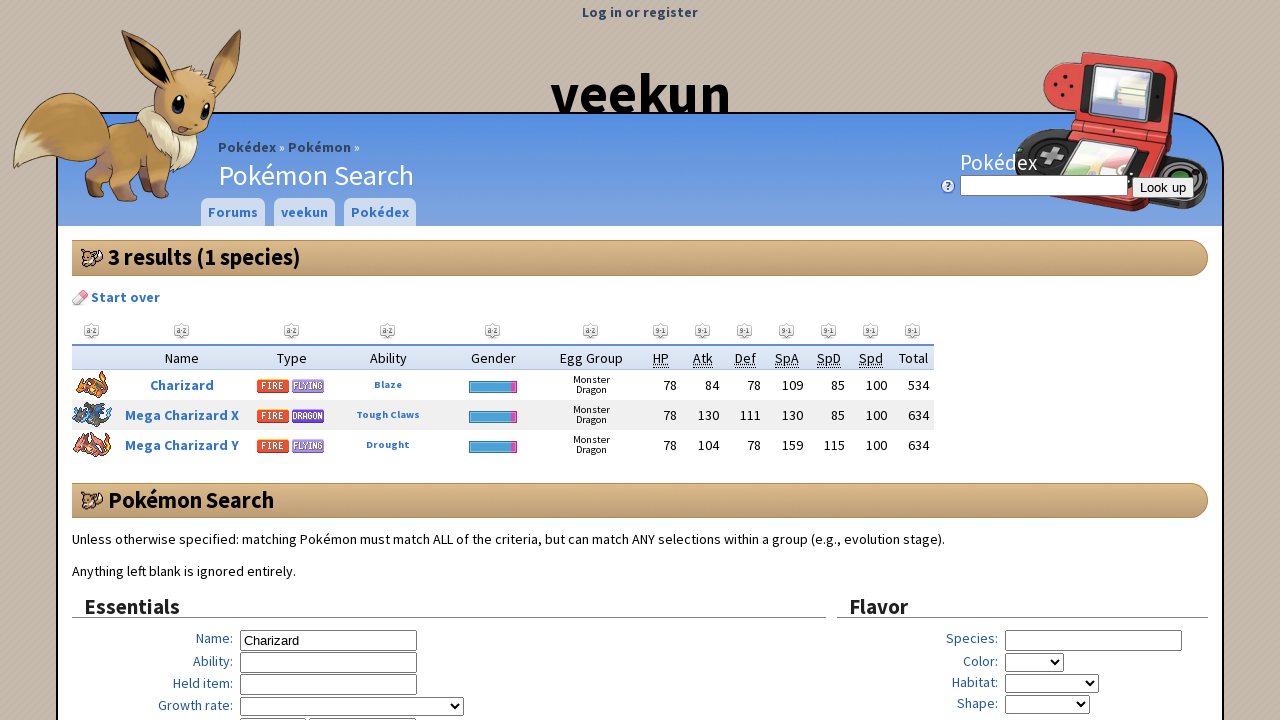